Tests the Input Form Submit feature by first clicking submit without data to trigger validation, then filling all form fields including name, email, password, company, website, country selection, city, addresses, state, and zip code, and finally submitting to verify the success message.

Starting URL: https://www.lambdatest.com/selenium-playground

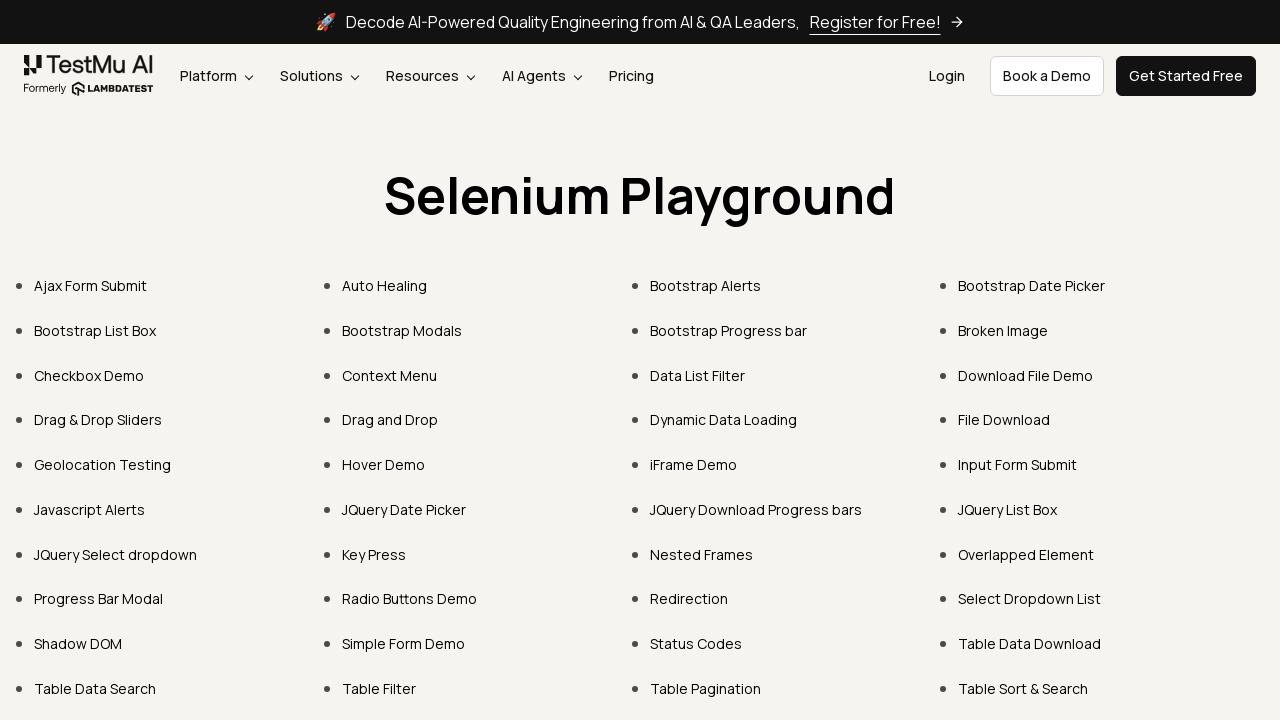

Clicked on 'Input Form Submit' link at (1018, 464) on xpath=//a[contains(text(),'Input Form Submit')]
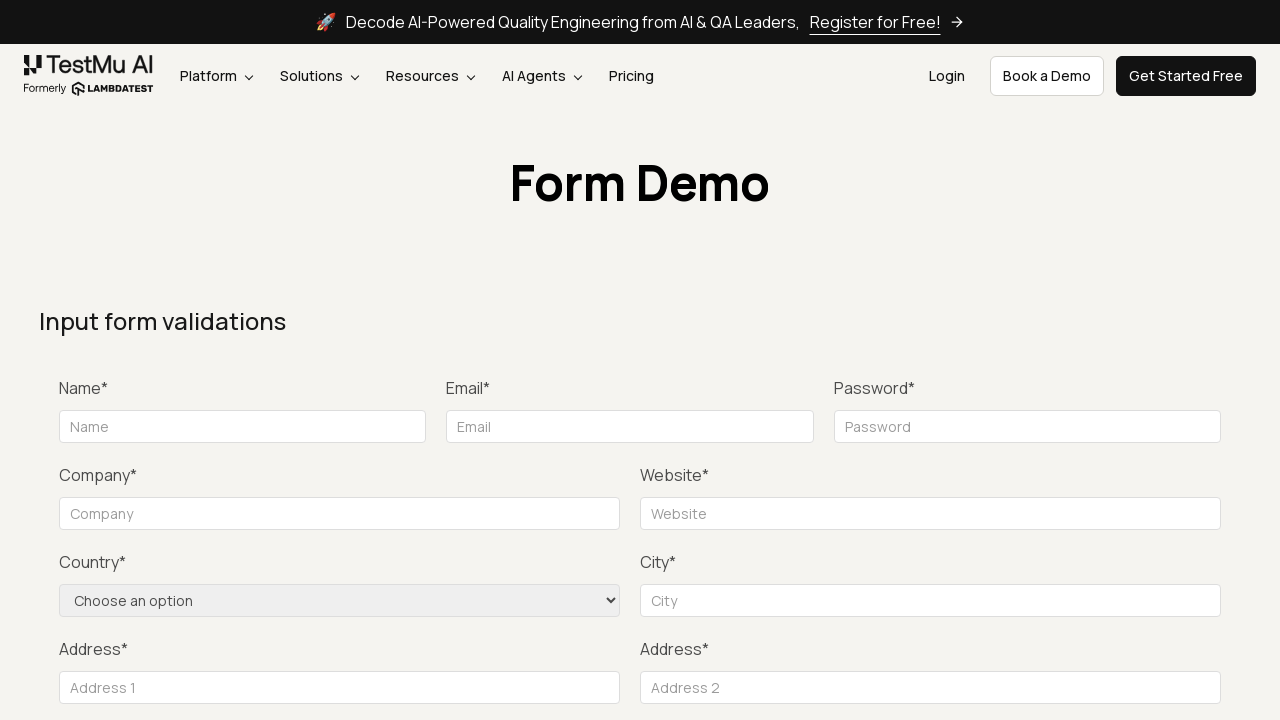

Clicked Submit button without filling any form fields to trigger validation at (1131, 360) on xpath=//button[contains(@type, 'submit') and contains(text(), 'Submit')]
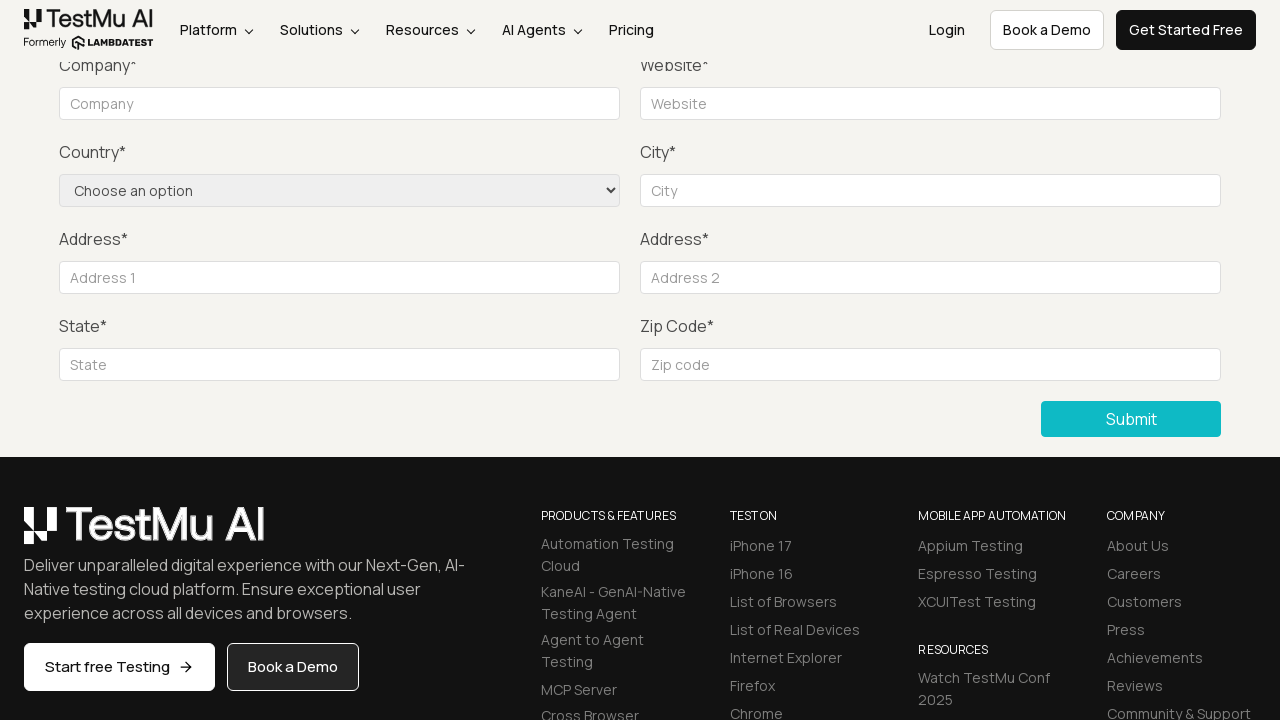

Waited for validation messages to appear
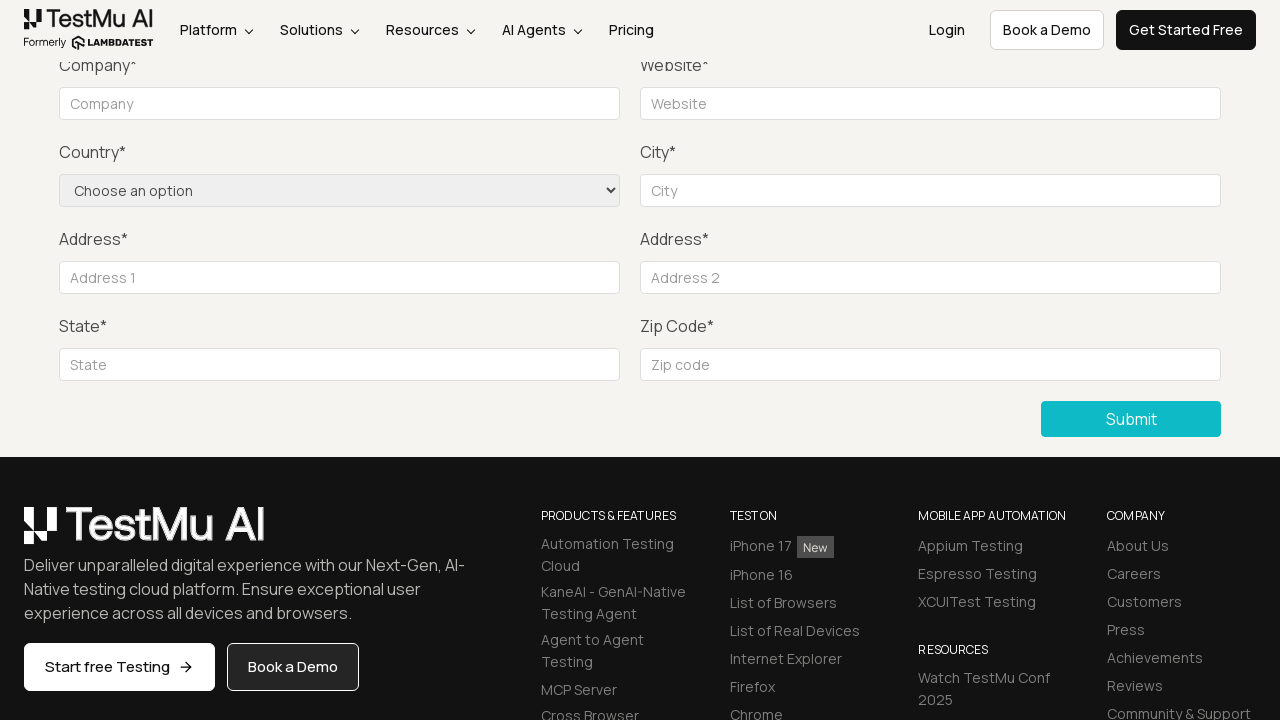

Filled in Name field with 'Elon Musk' on input[name='name']
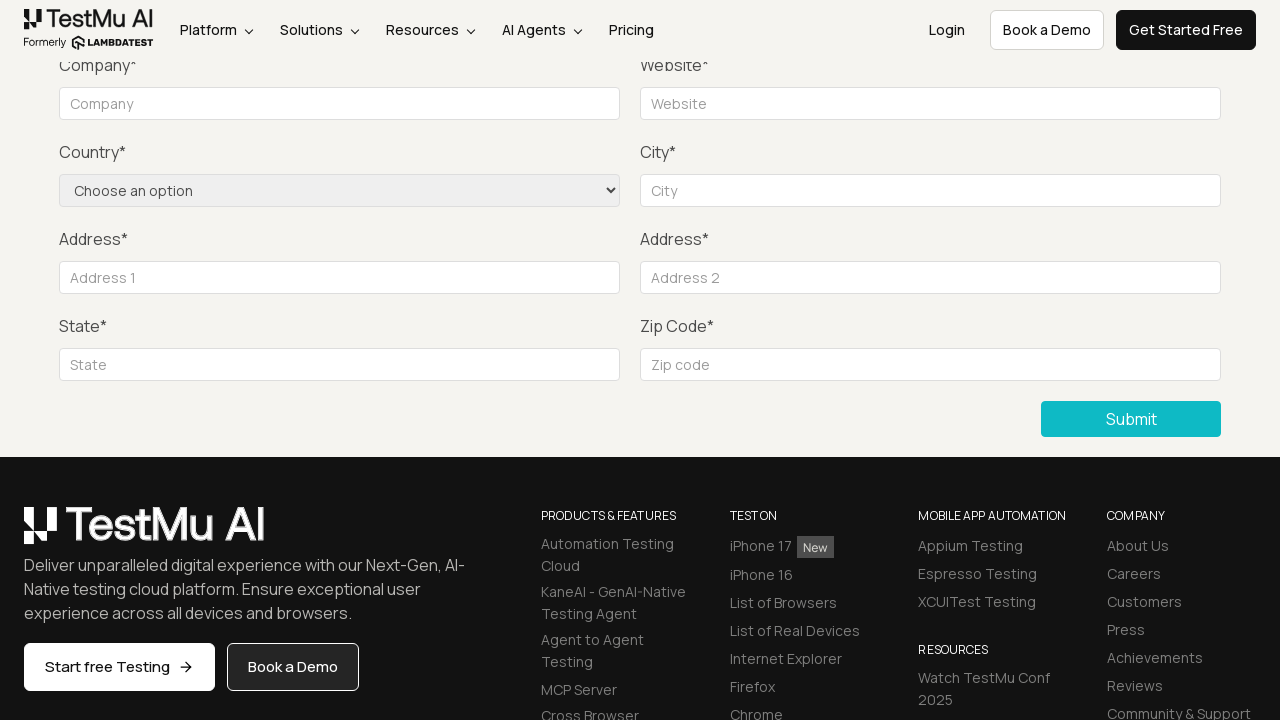

Filled in Email field with 'muskelon@tesla.com' on #inputEmail4
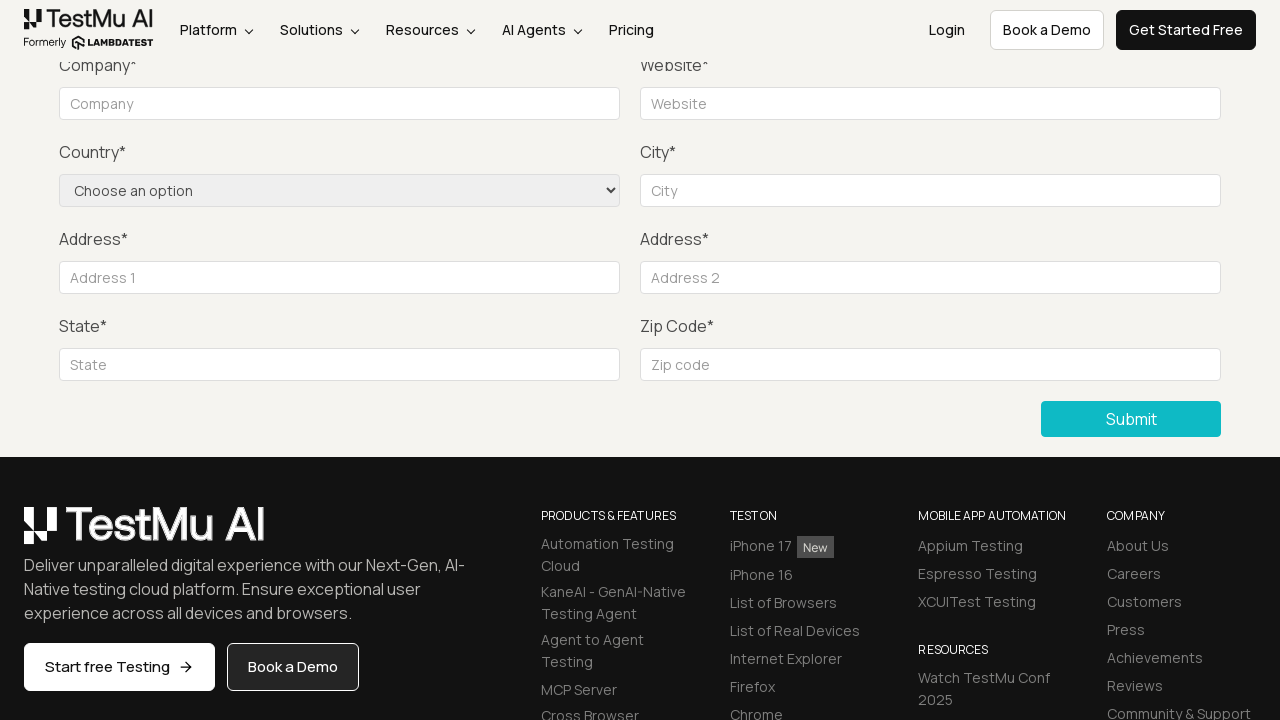

Filled in Password field with 'Merin@34' on input[name='password']
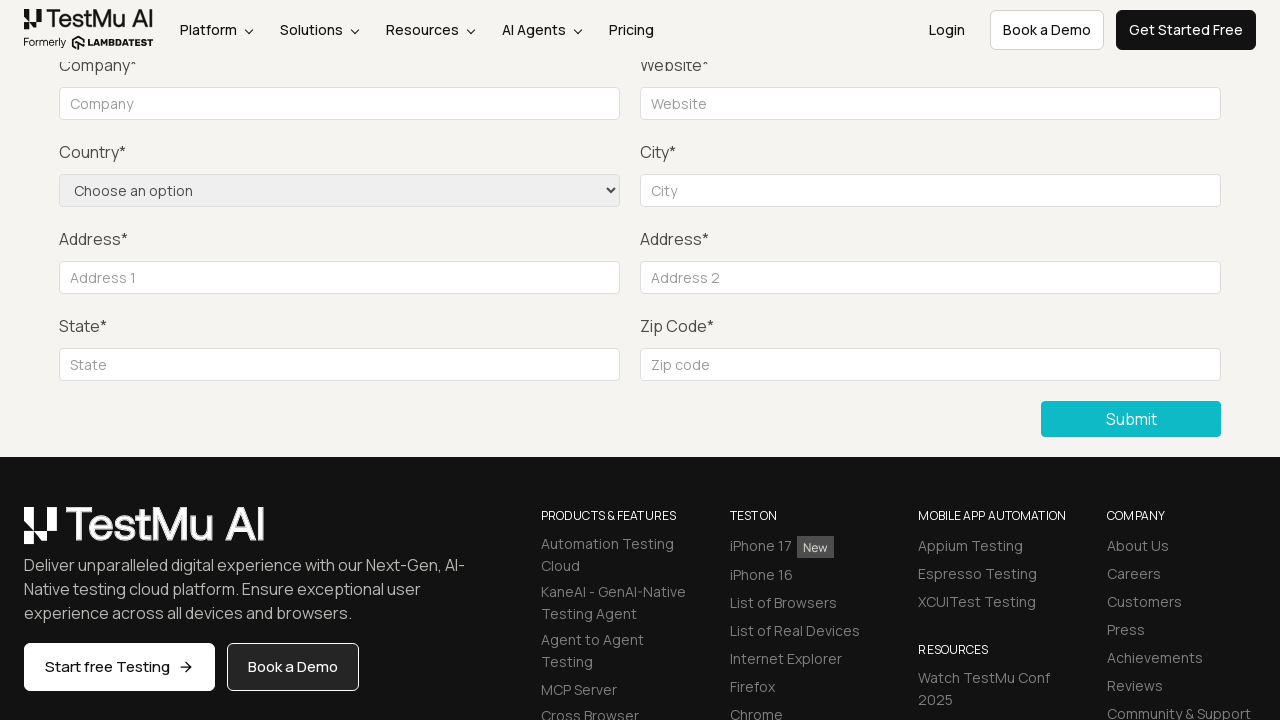

Filled in Company field with 'Tesla' on #company
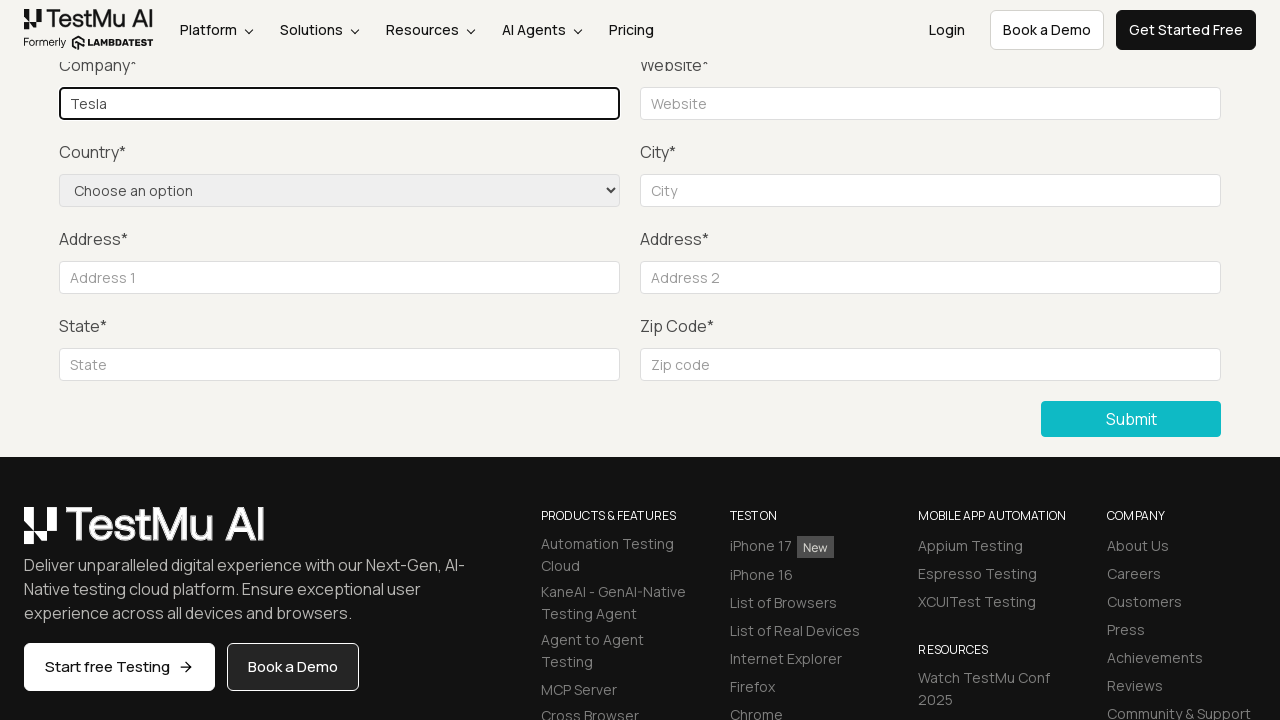

Filled in Website field with 'Tesla.com' on input[name='website']
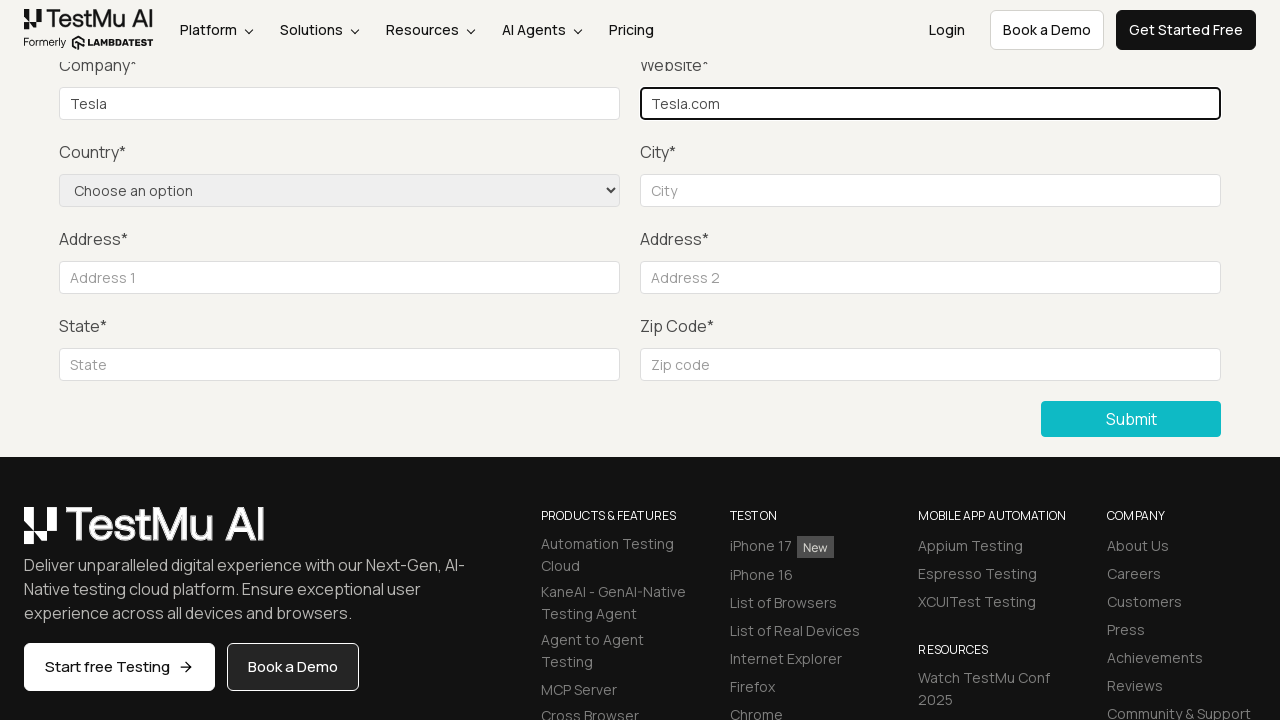

Selected 'United States' from Country dropdown on select[name='country']
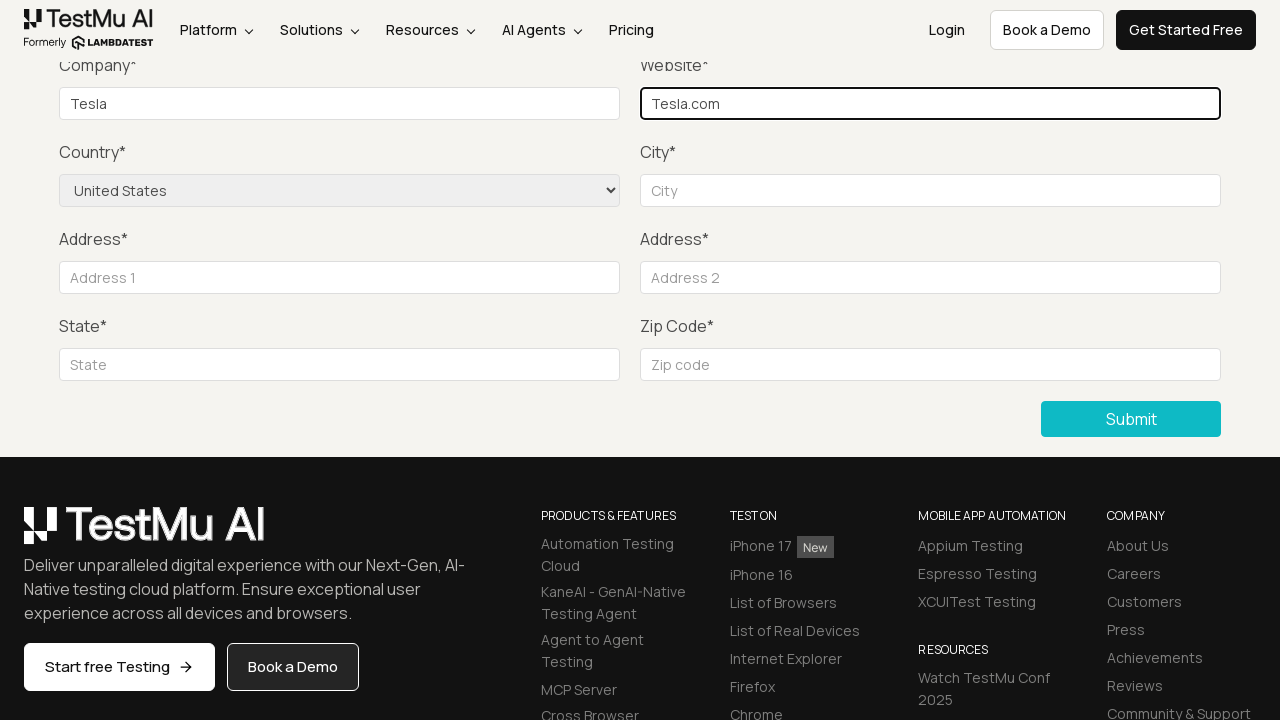

Filled in City field with 'Florida' on input[name='city']
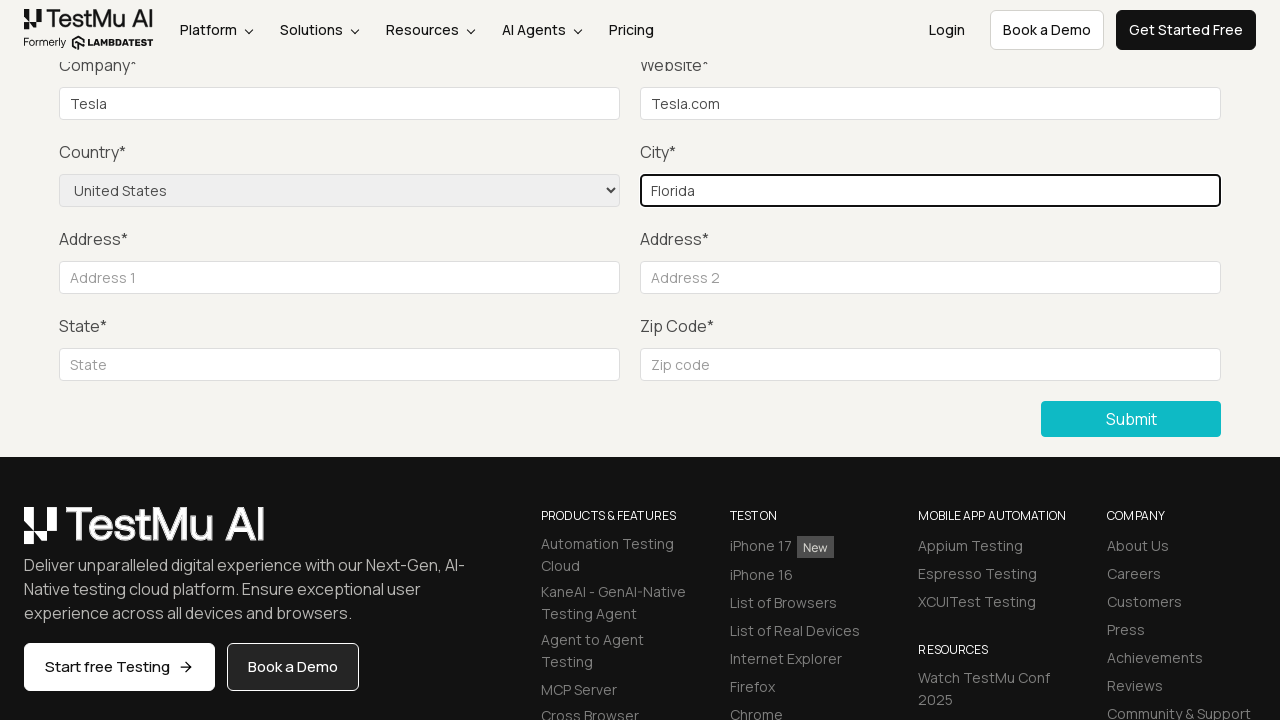

Filled in Address Line 1 with '30th Lane' on input[name='address_line1']
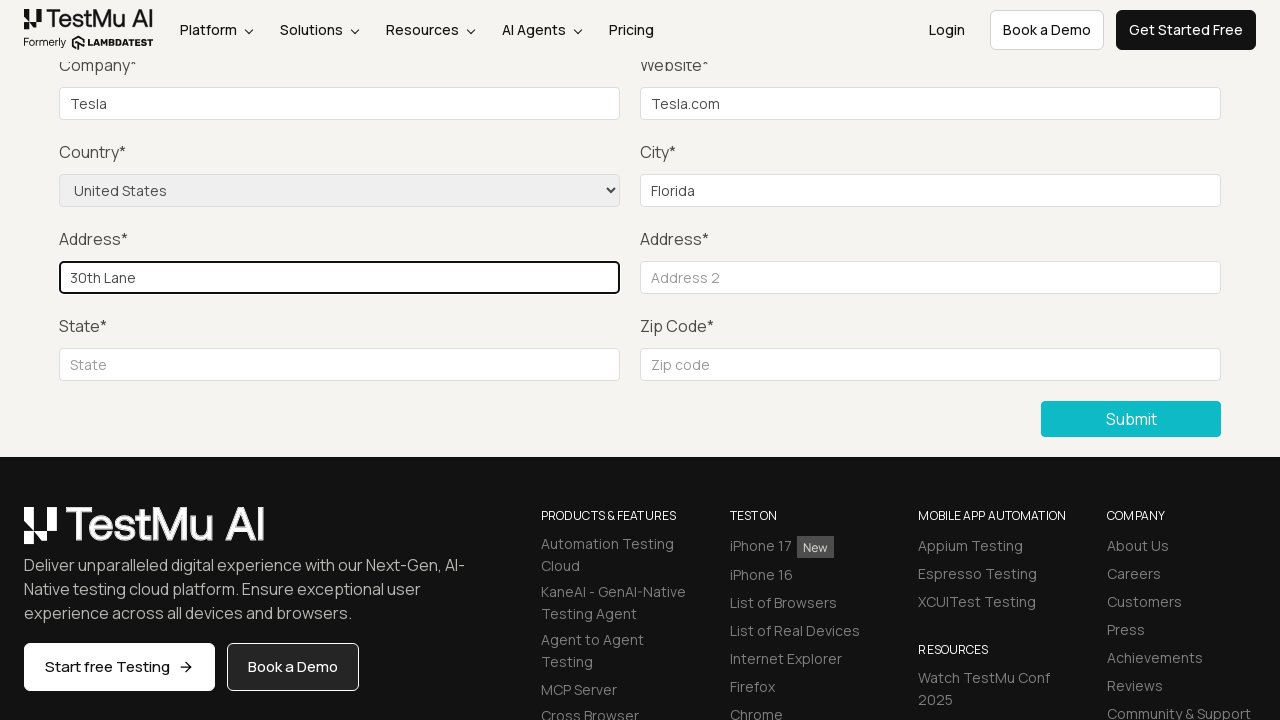

Filled in Address Line 2 with 'Church Street' on input[name='address_line2']
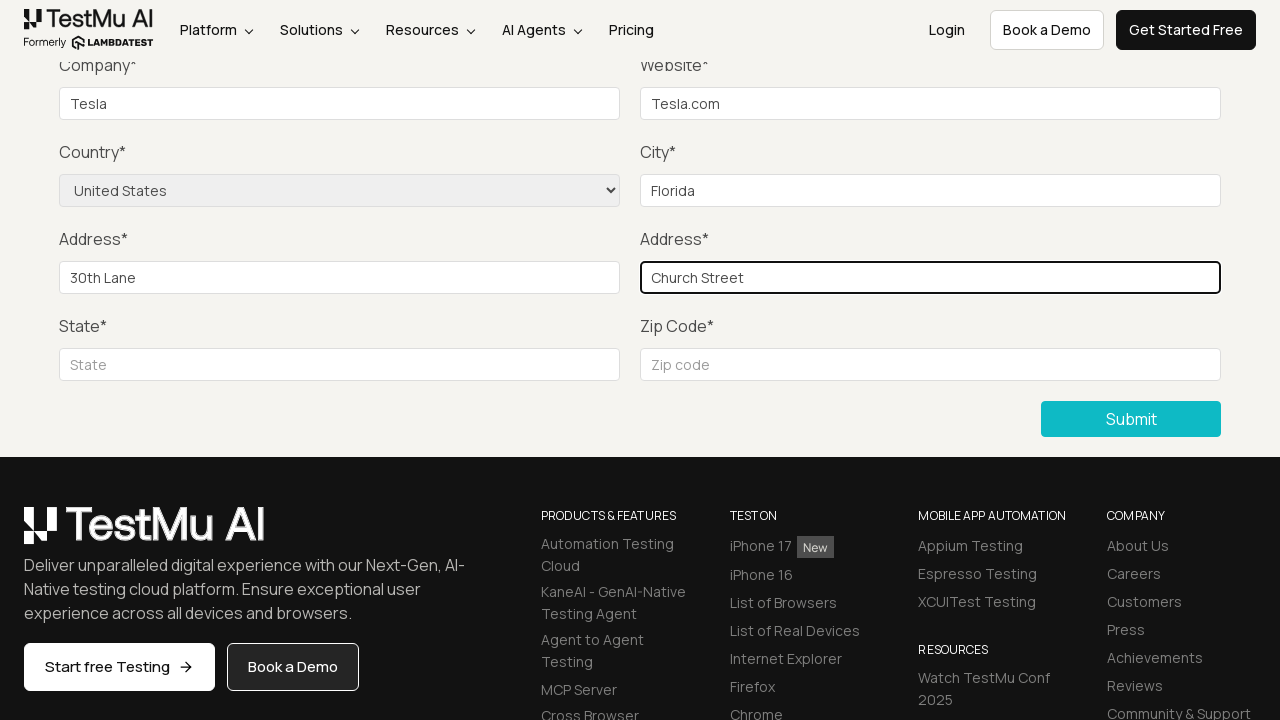

Filled in State field with 'Florida' on #inputState
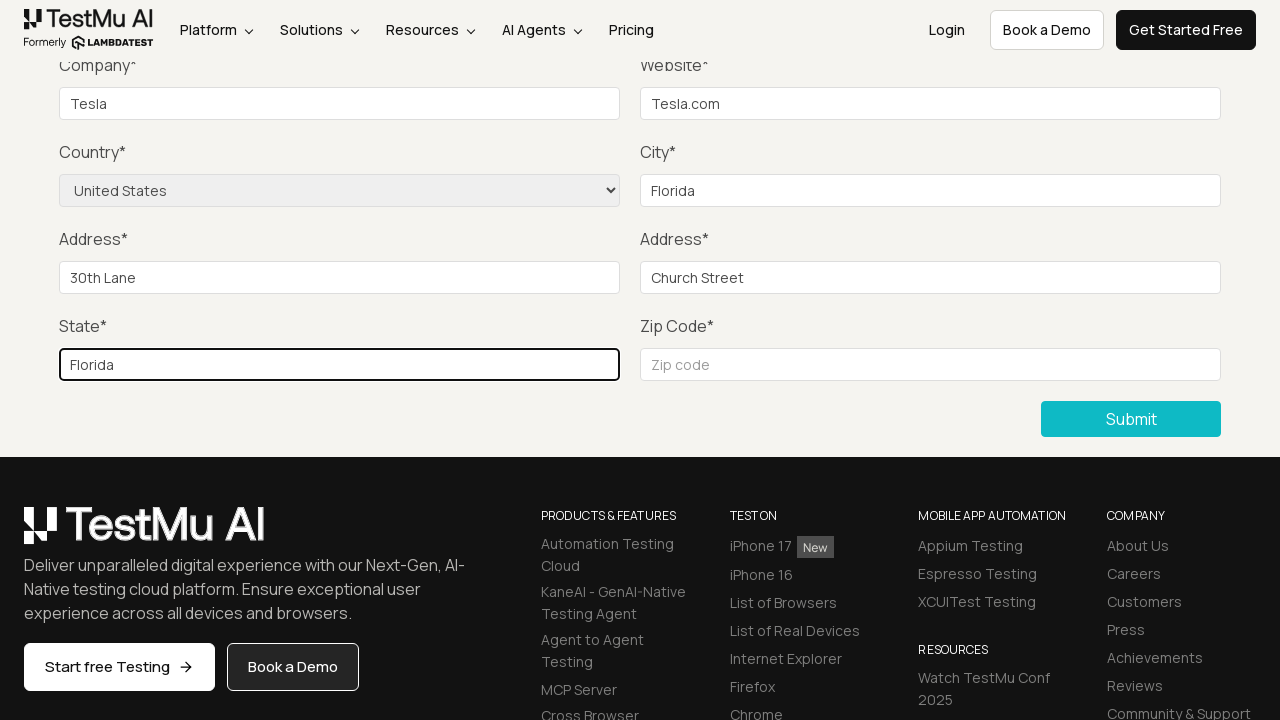

Filled in Zip Code field with '67647065' on input[name='zip']
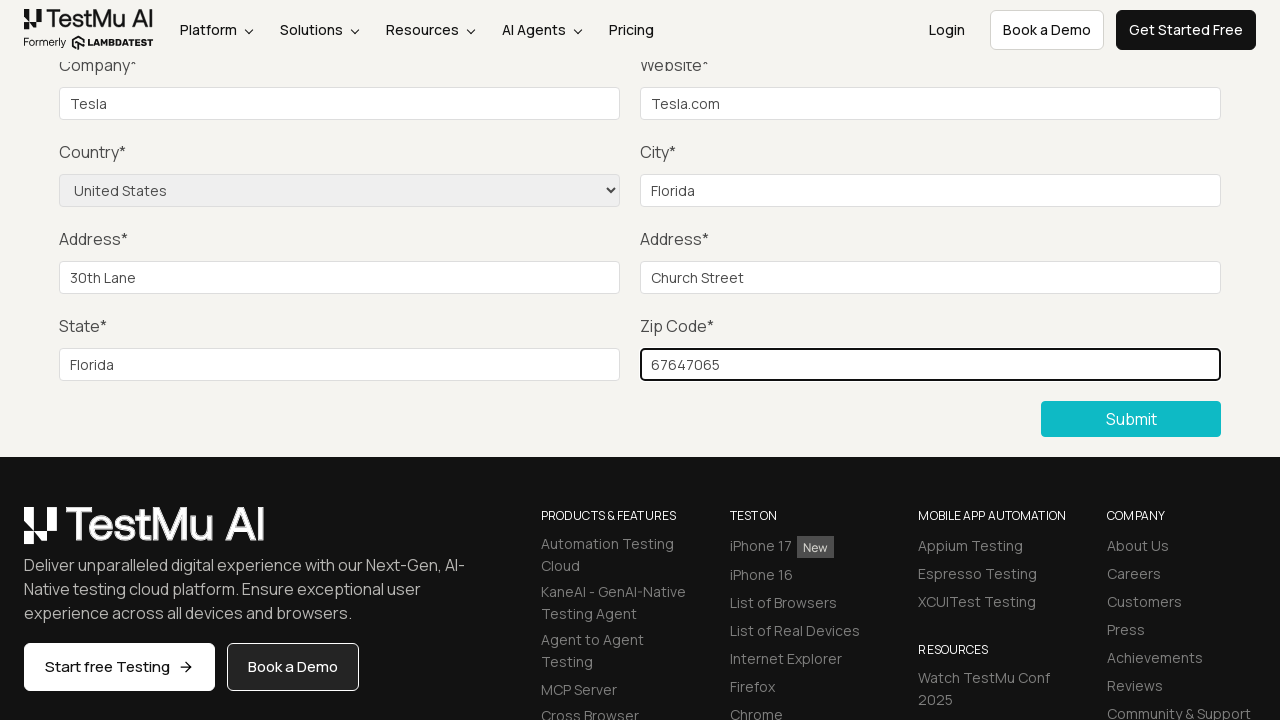

Clicked Submit button to submit the form with all fields filled at (1131, 419) on xpath=//button[contains(@type, 'submit') and contains(text(), 'Submit')]
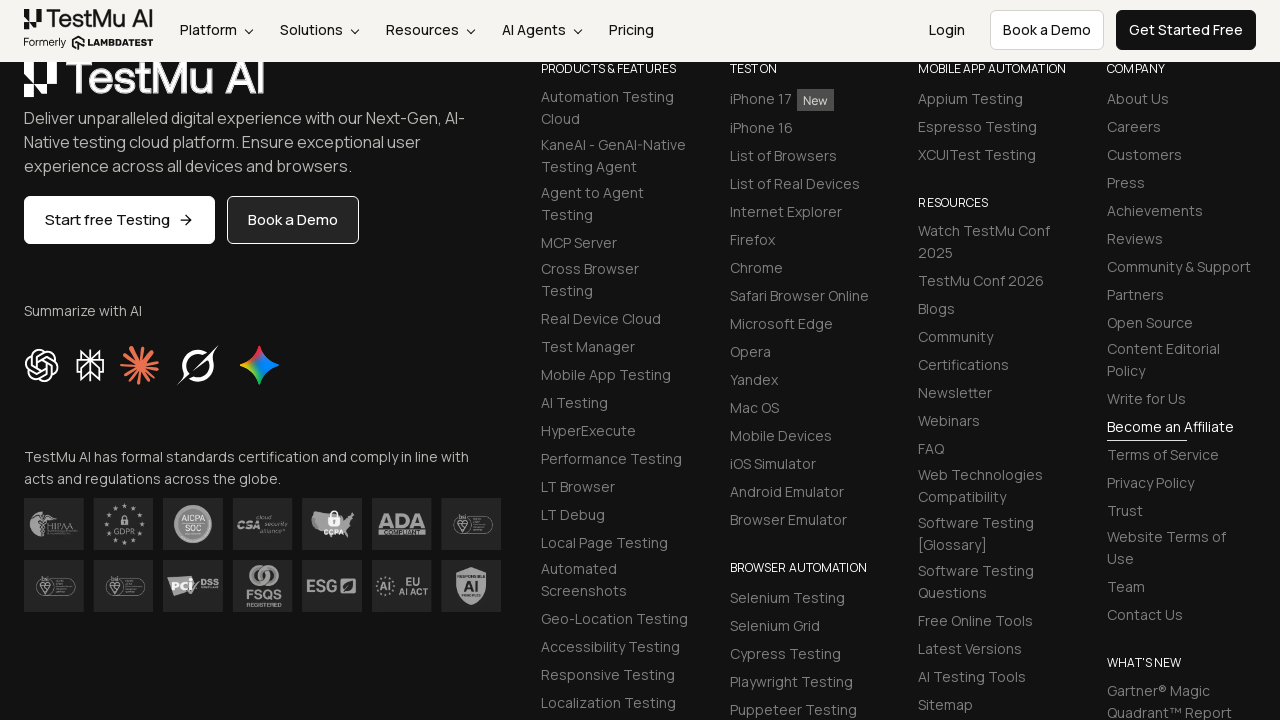

Success message appeared confirming form submission
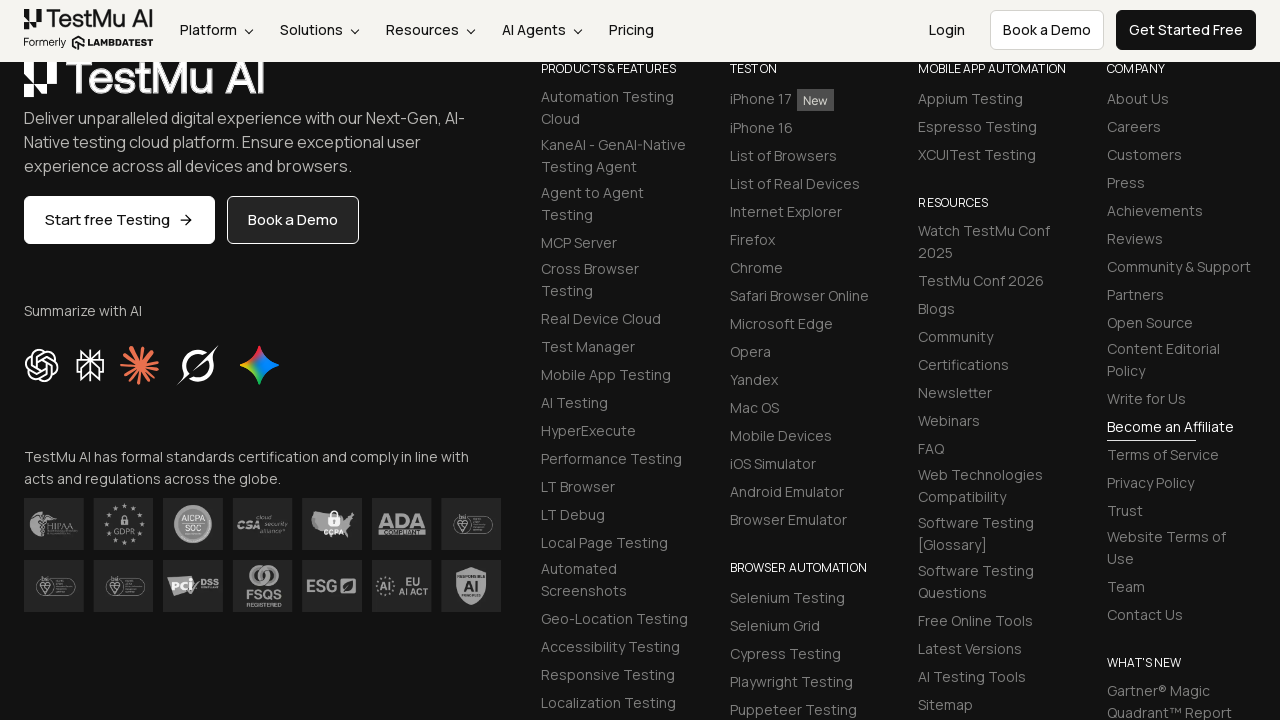

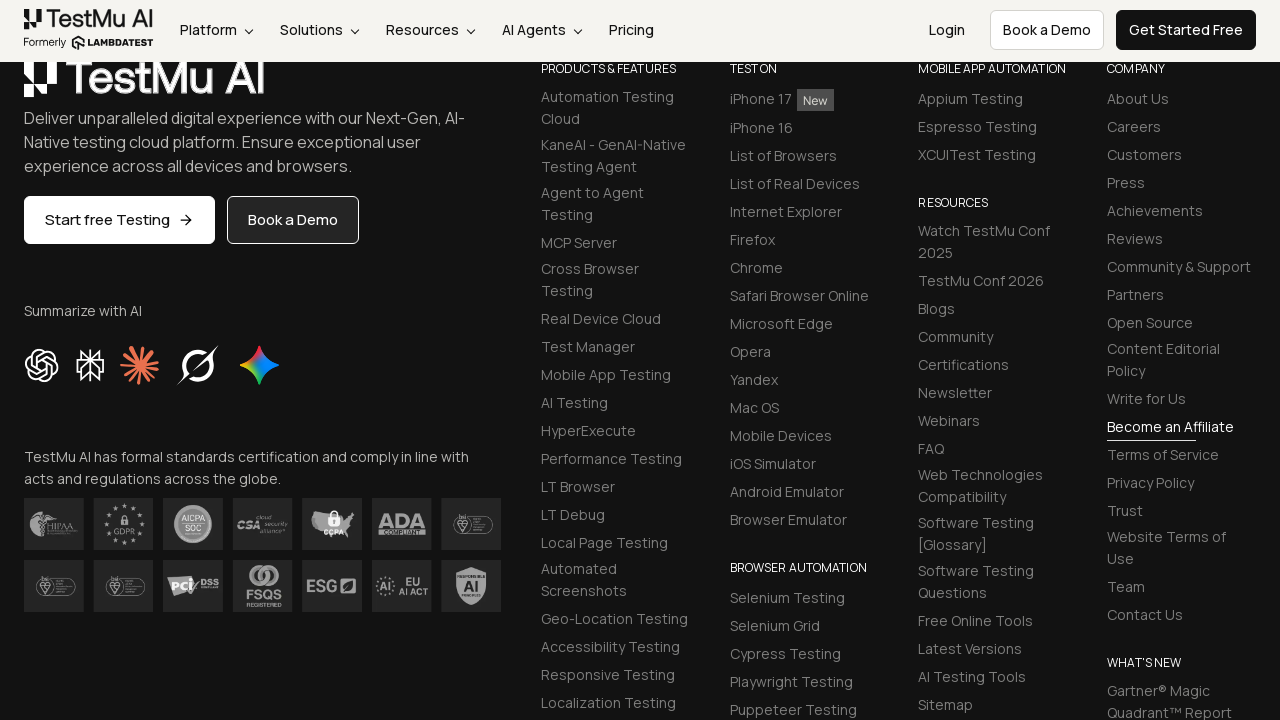